Tests Selenium 4's relative locator functionality by finding elements relative to other elements on a demo page

Starting URL: https://www.diemol.com/selenium-4-demo/relative-locators-demo.html

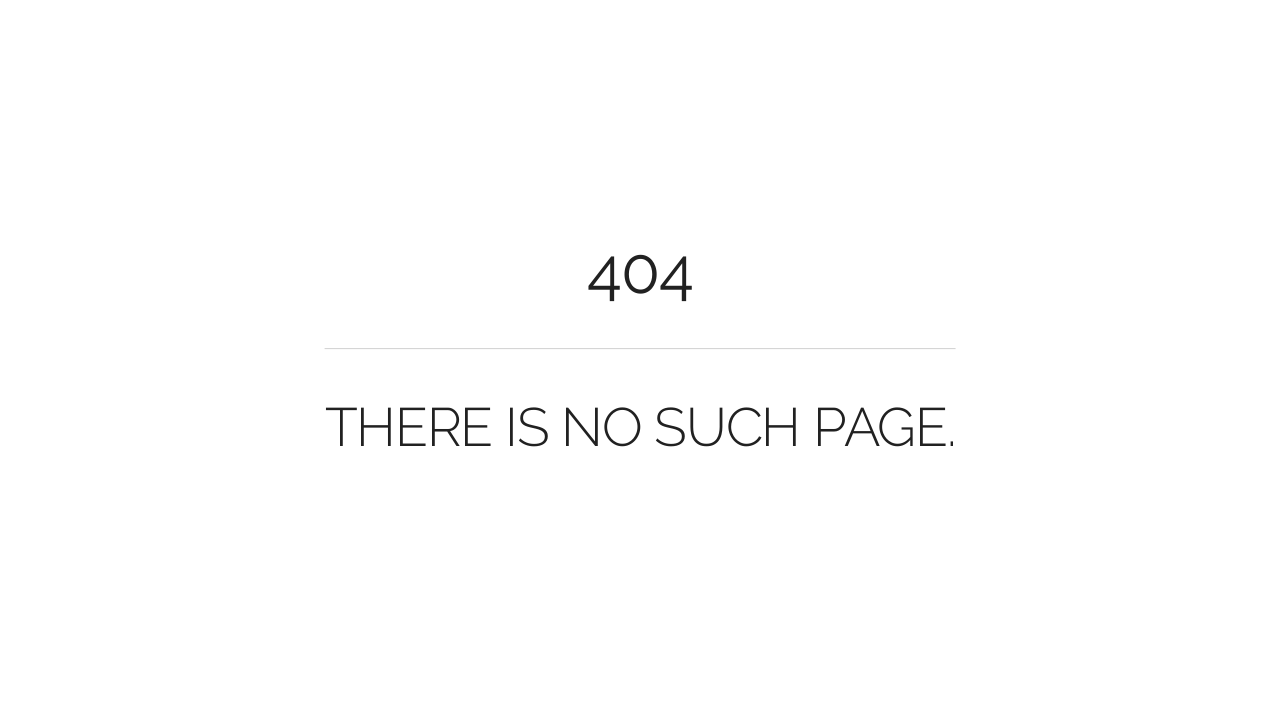

Clicked on demo table link to navigate to table page
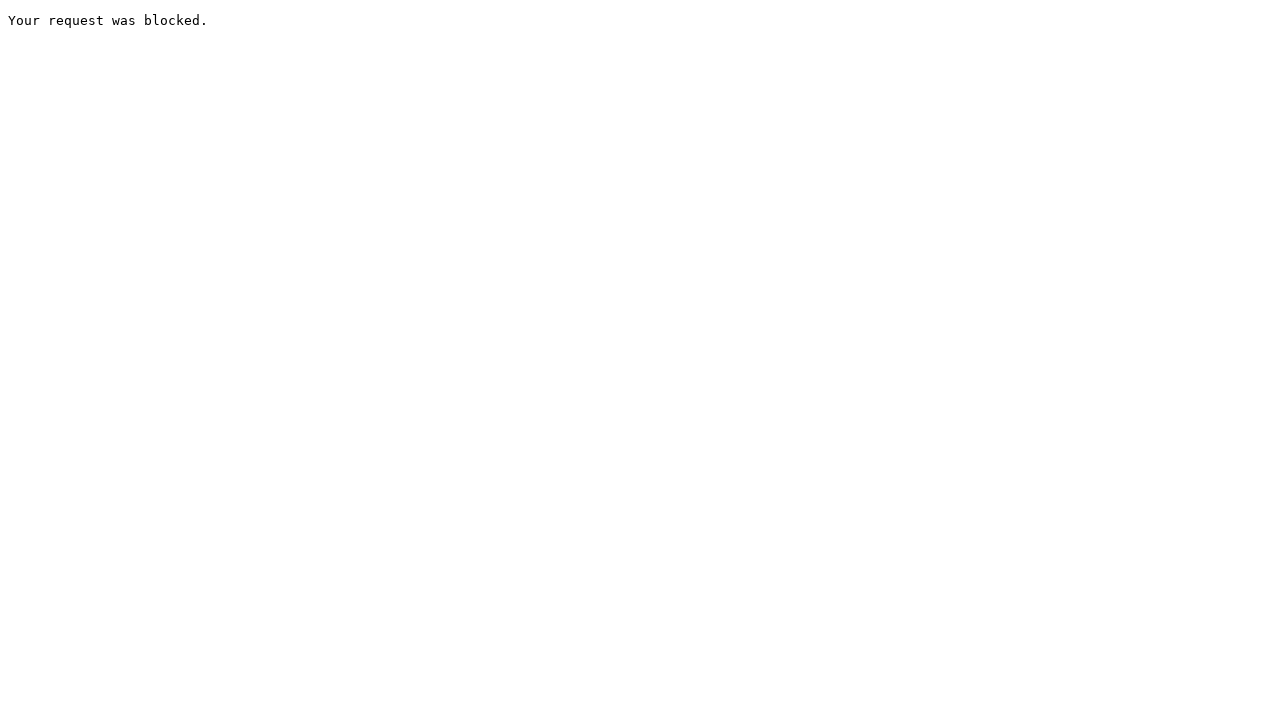

Table loaded with tbody rows visible
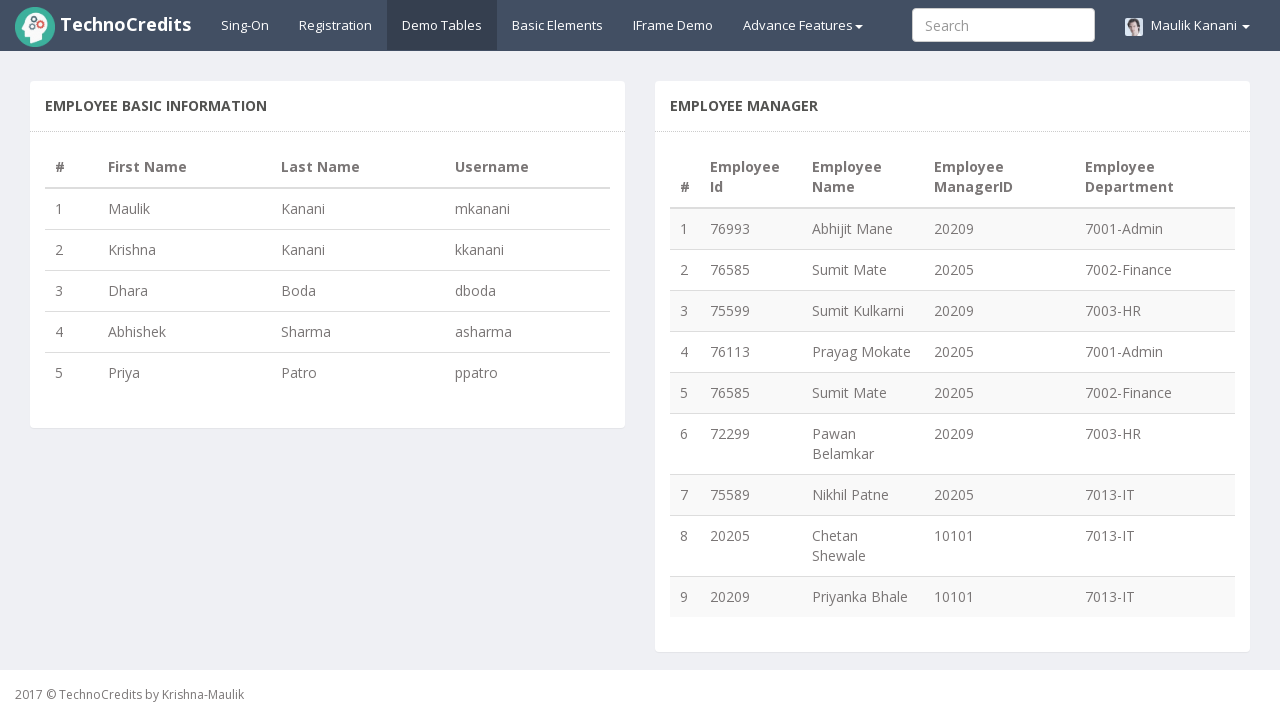

Retrieved all table rows, found 5 rows total
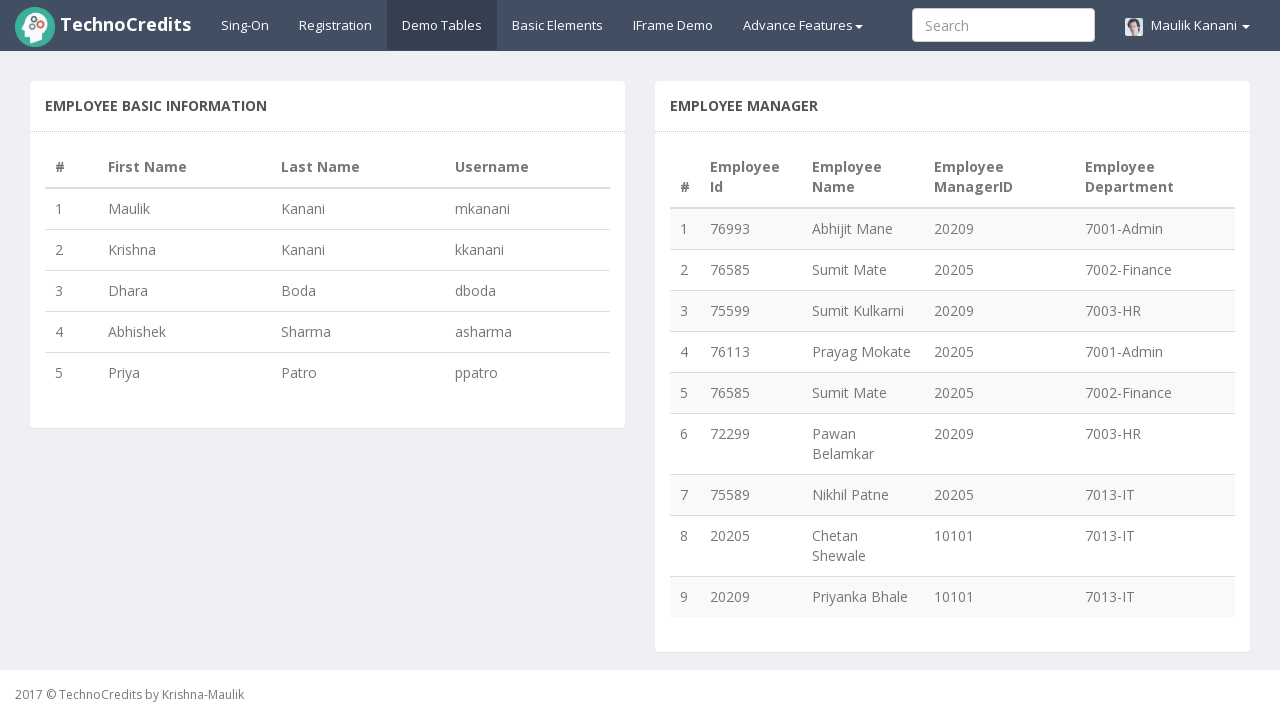

Extracted name from row 1, column 2: Maulik
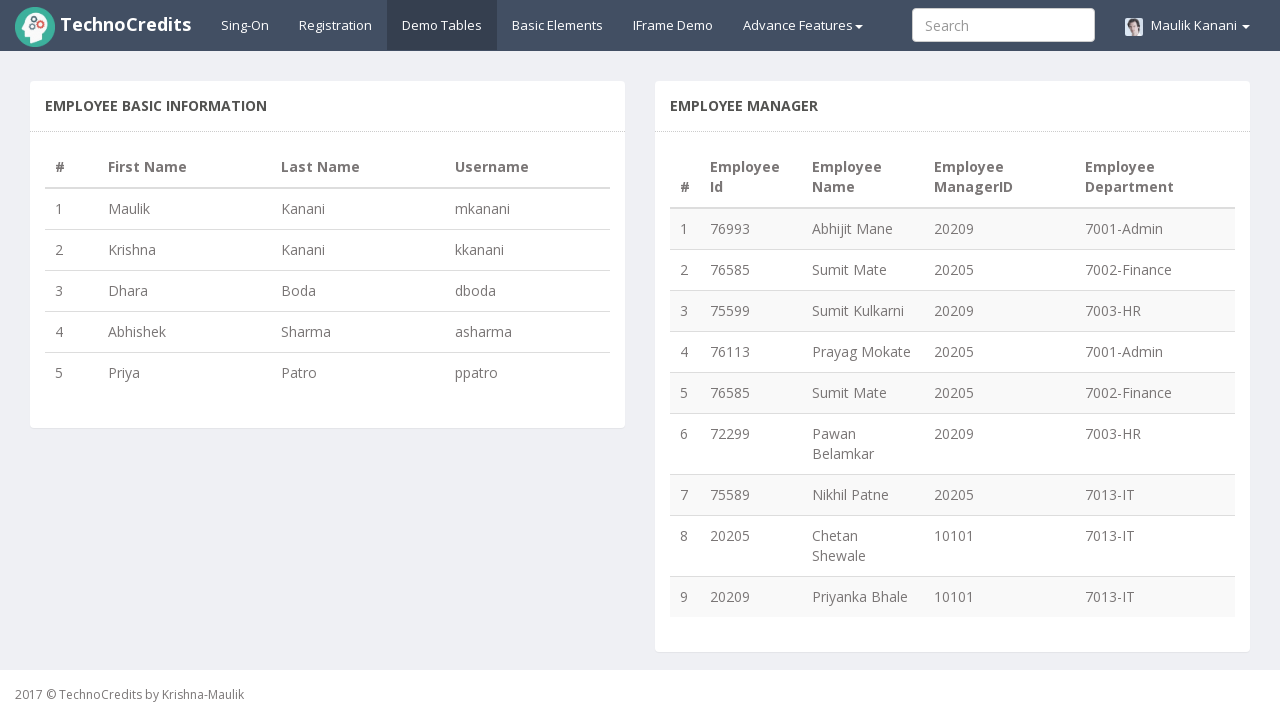

Extracted name from row 2, column 2: Krishna
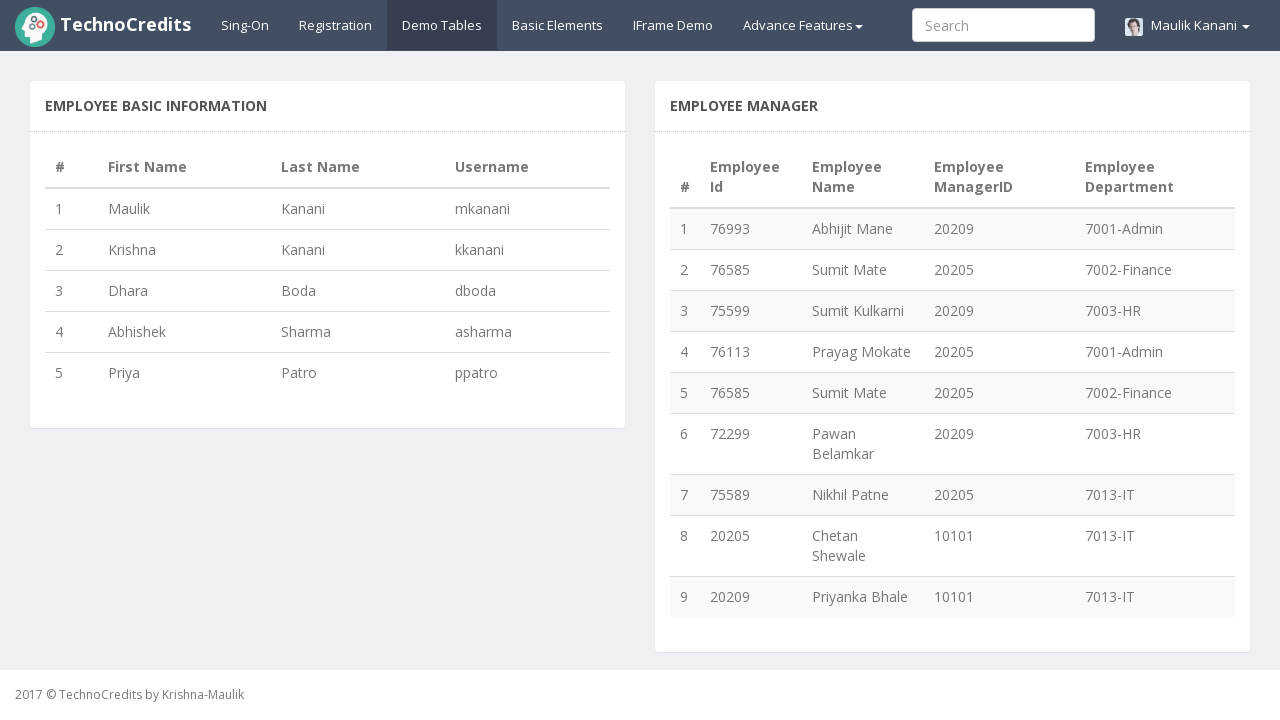

Extracted name from row 3, column 2: Dhara
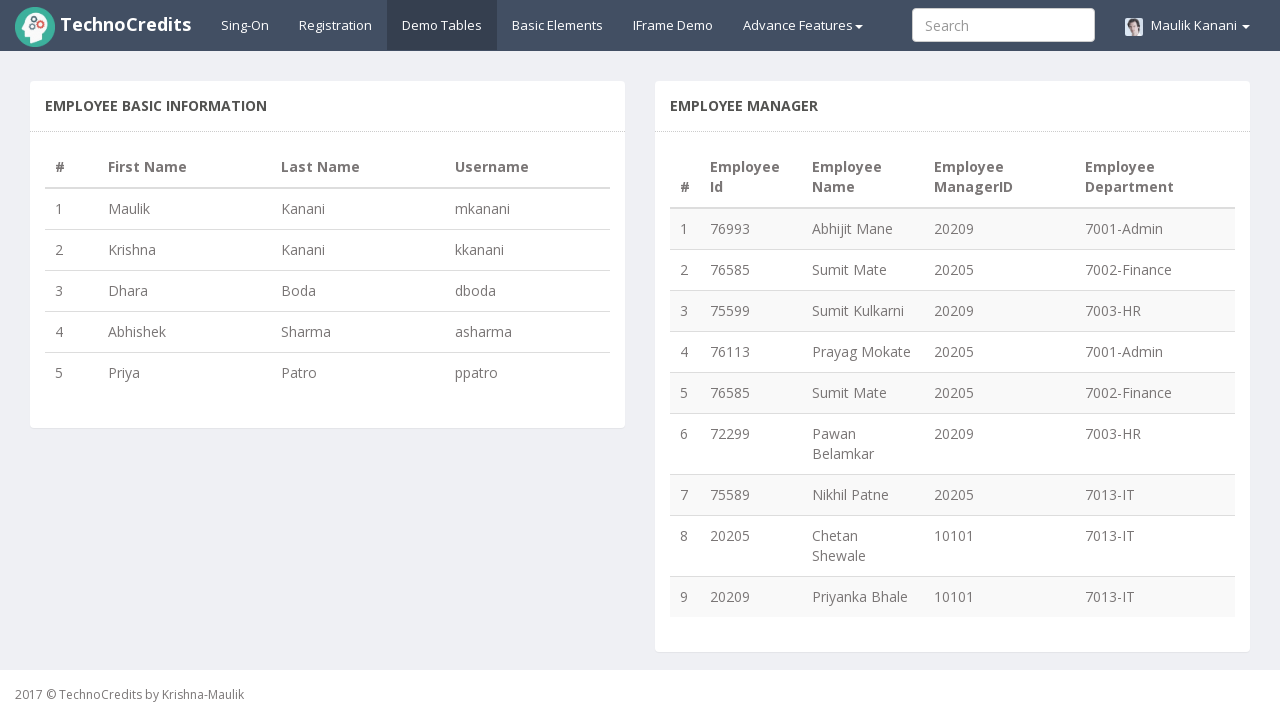

Found matching row for 'Dhara', extracted column 4 value: dboda
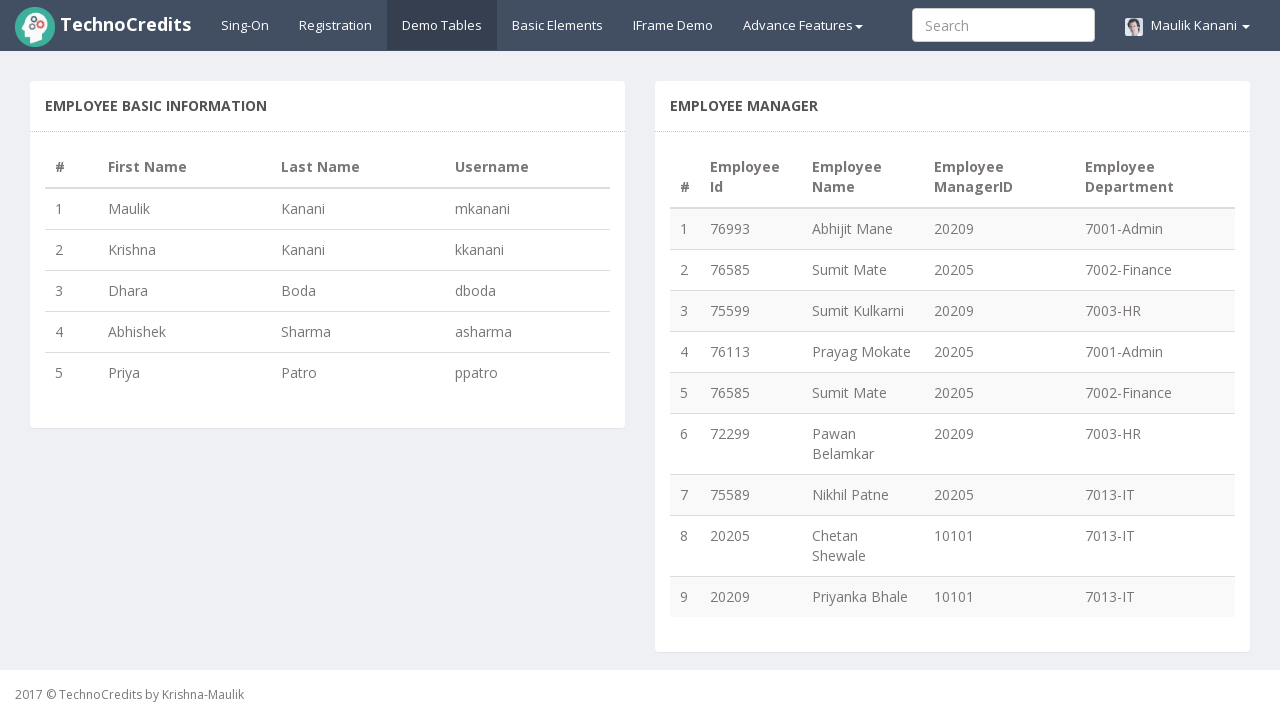

Extracted name from row 4, column 2: Abhishek
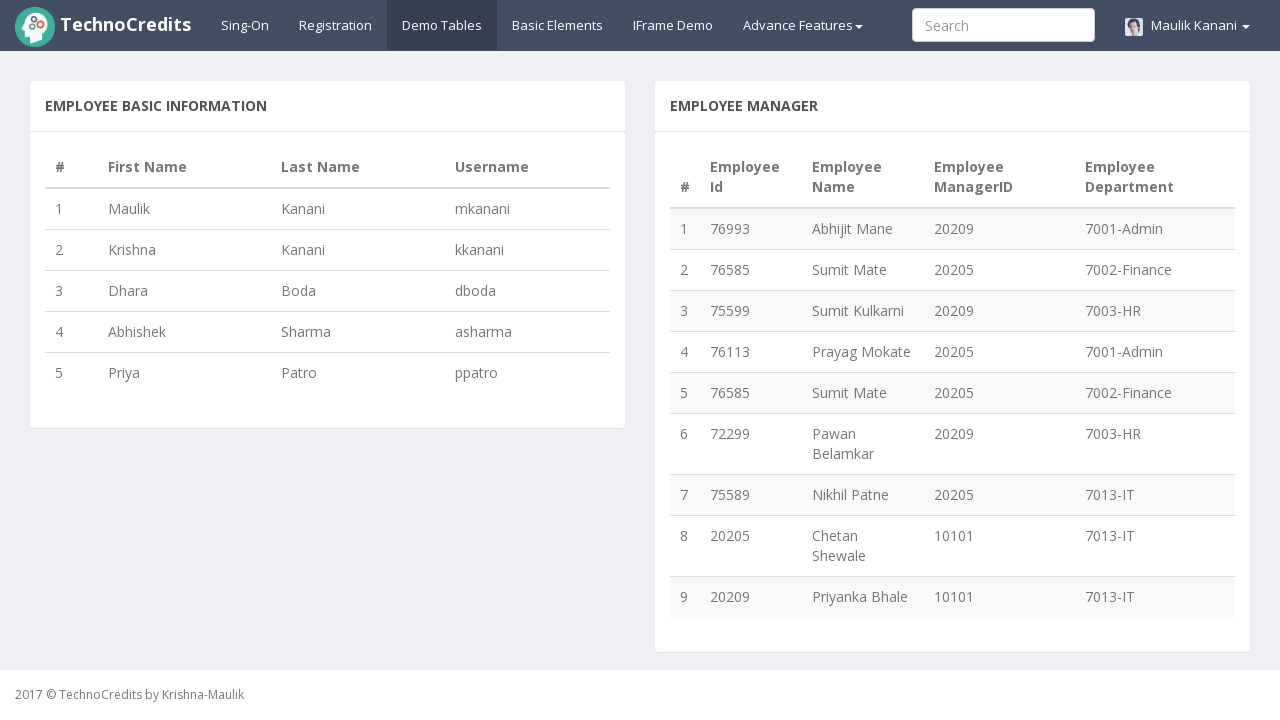

Extracted name from row 5, column 2: Priya
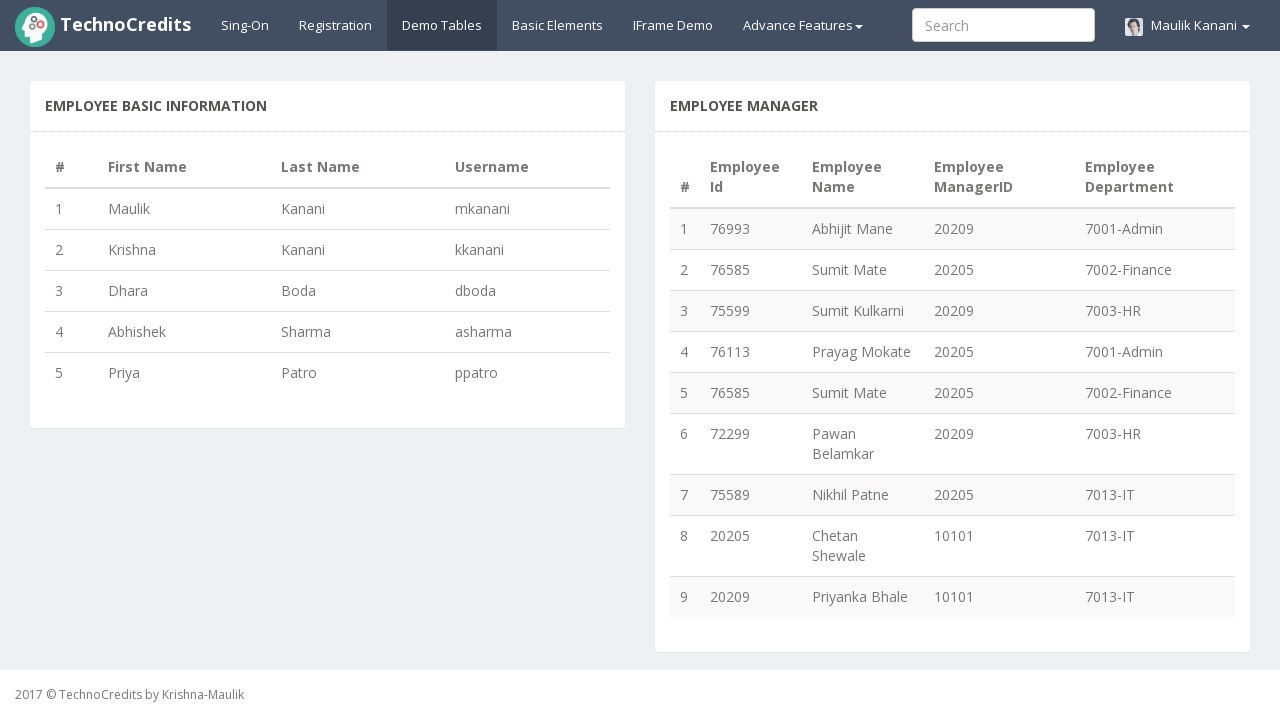

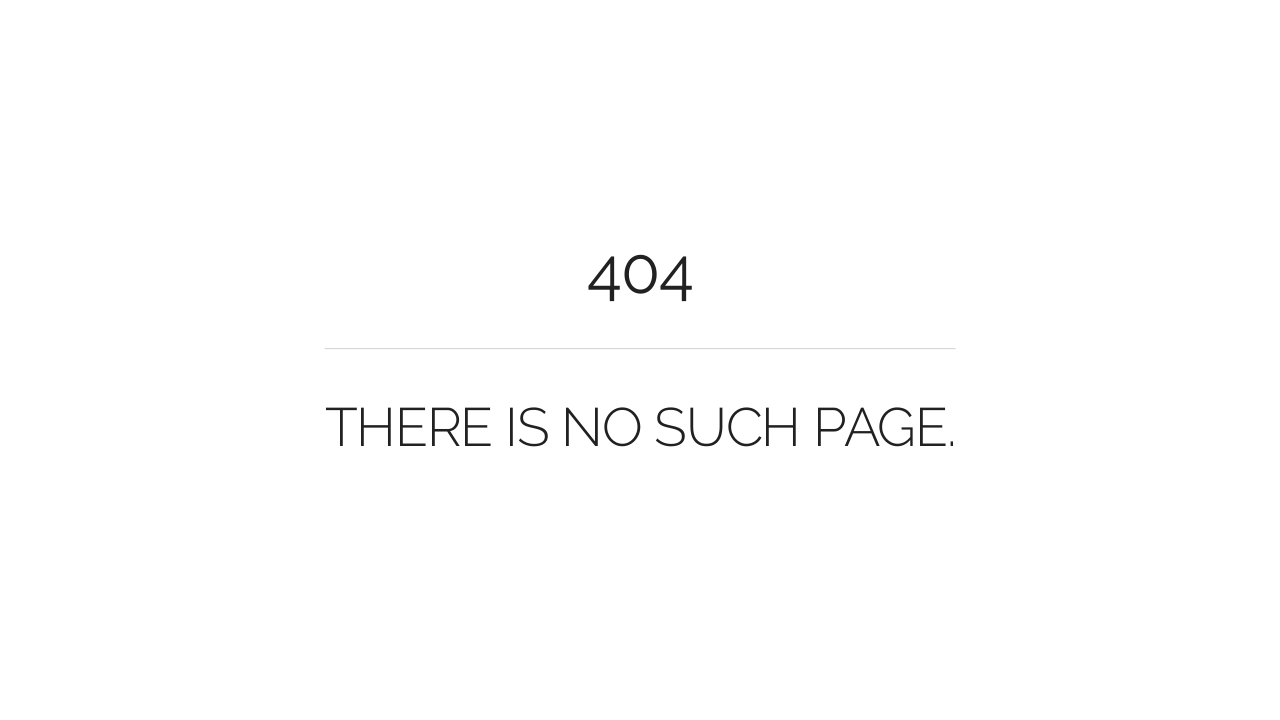